Tests login form validation by submitting a valid username with an invalid password and verifying the password error message is displayed

Starting URL: http://the-internet.herokuapp.com/login

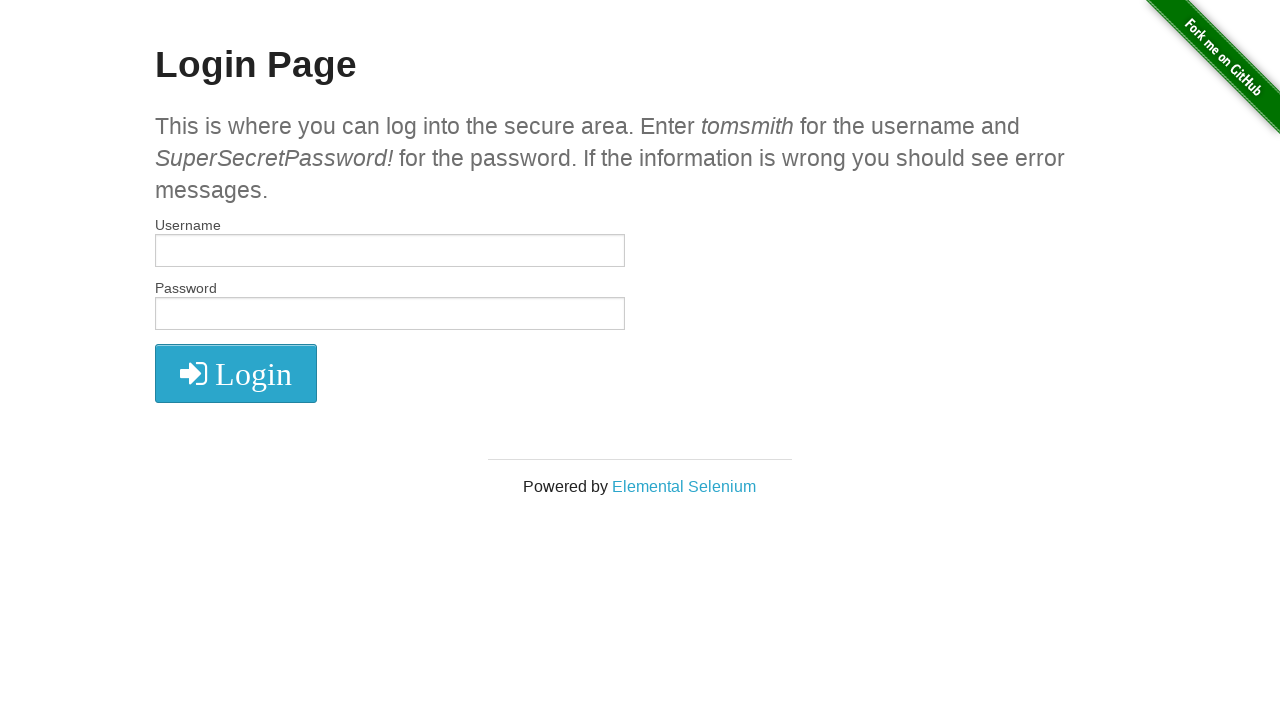

Username field became visible
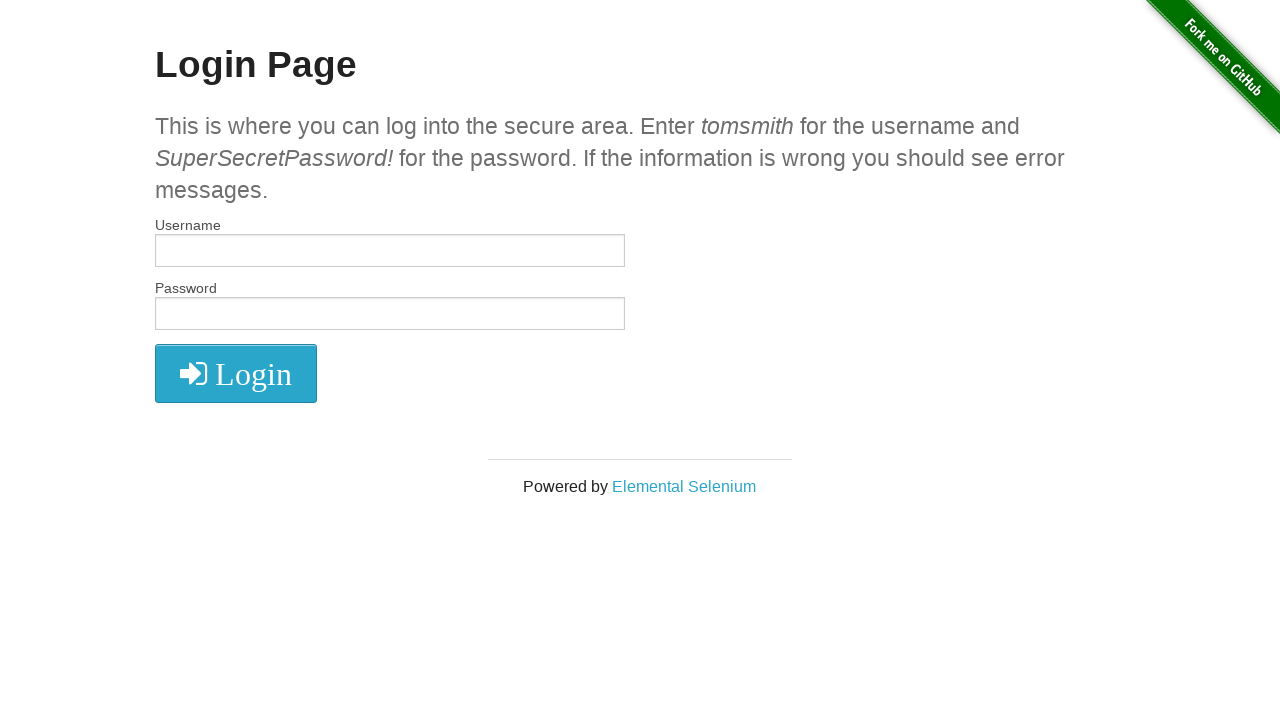

Filled username field with 'tomsmith' on #username
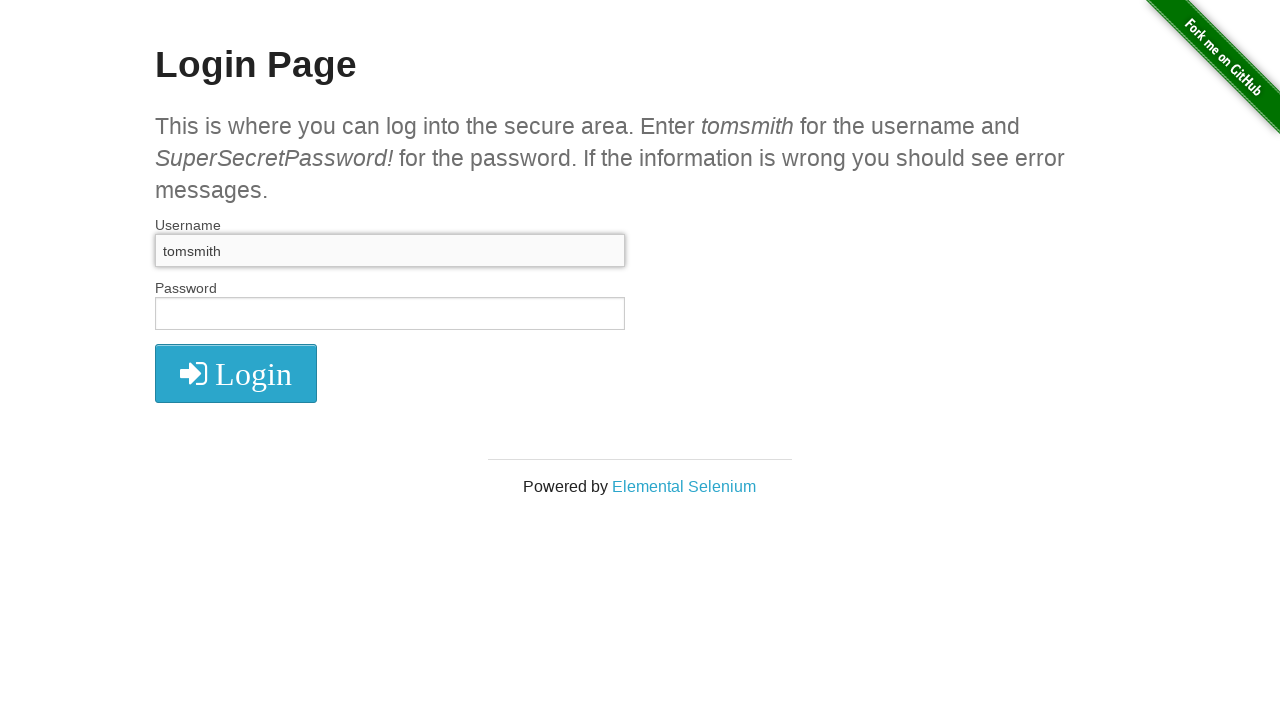

Filled password field with invalid password 'definetlywrongpassword' on #password
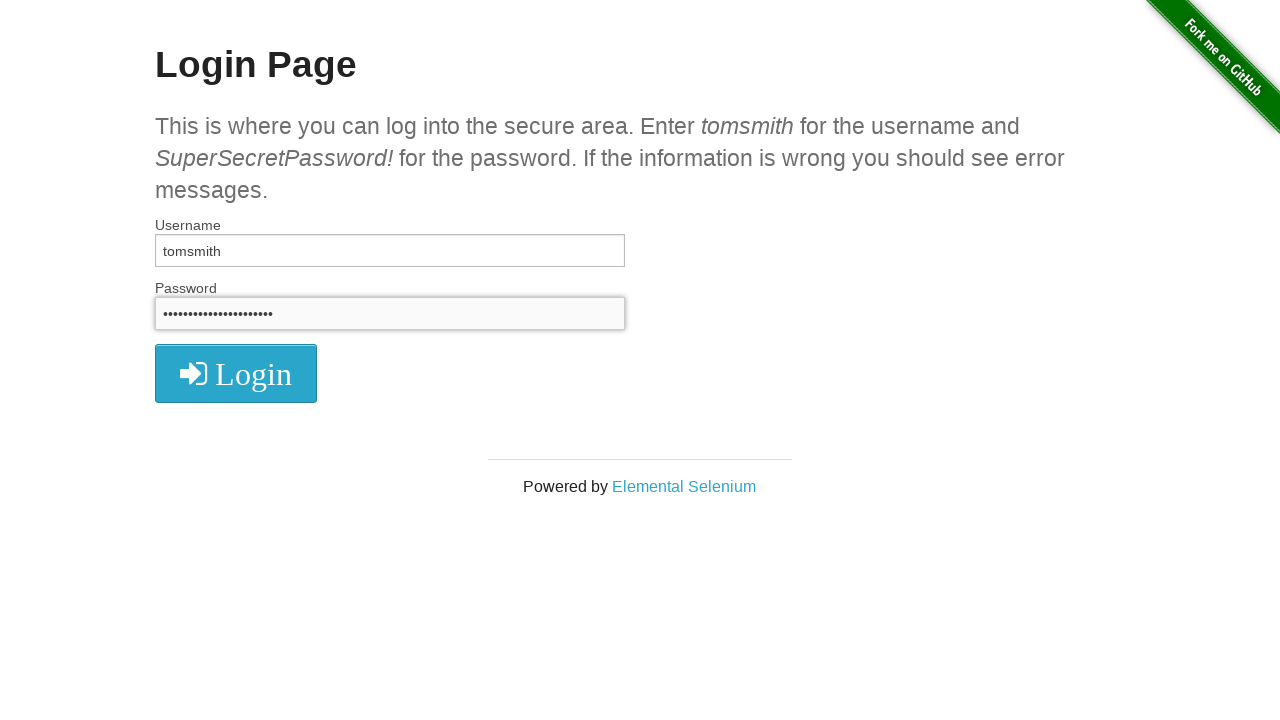

Clicked login button to submit form at (236, 373) on button[type='submit']
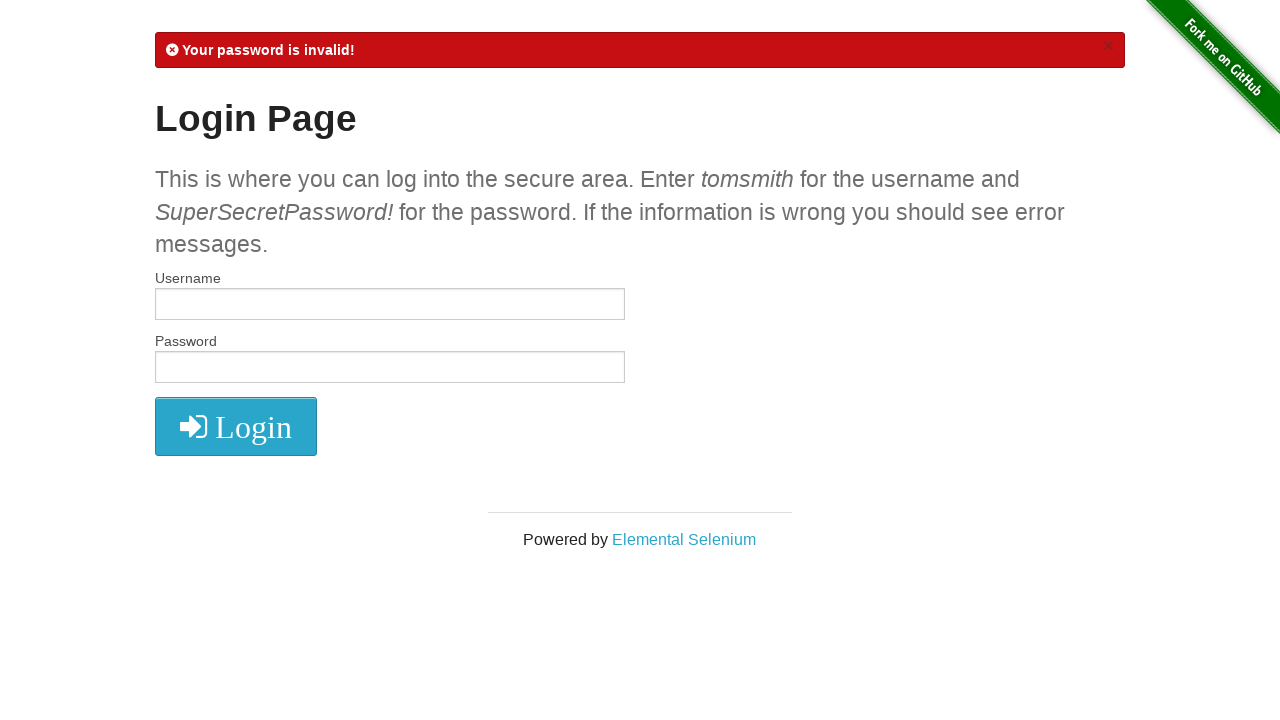

Password error message appeared in flash notification
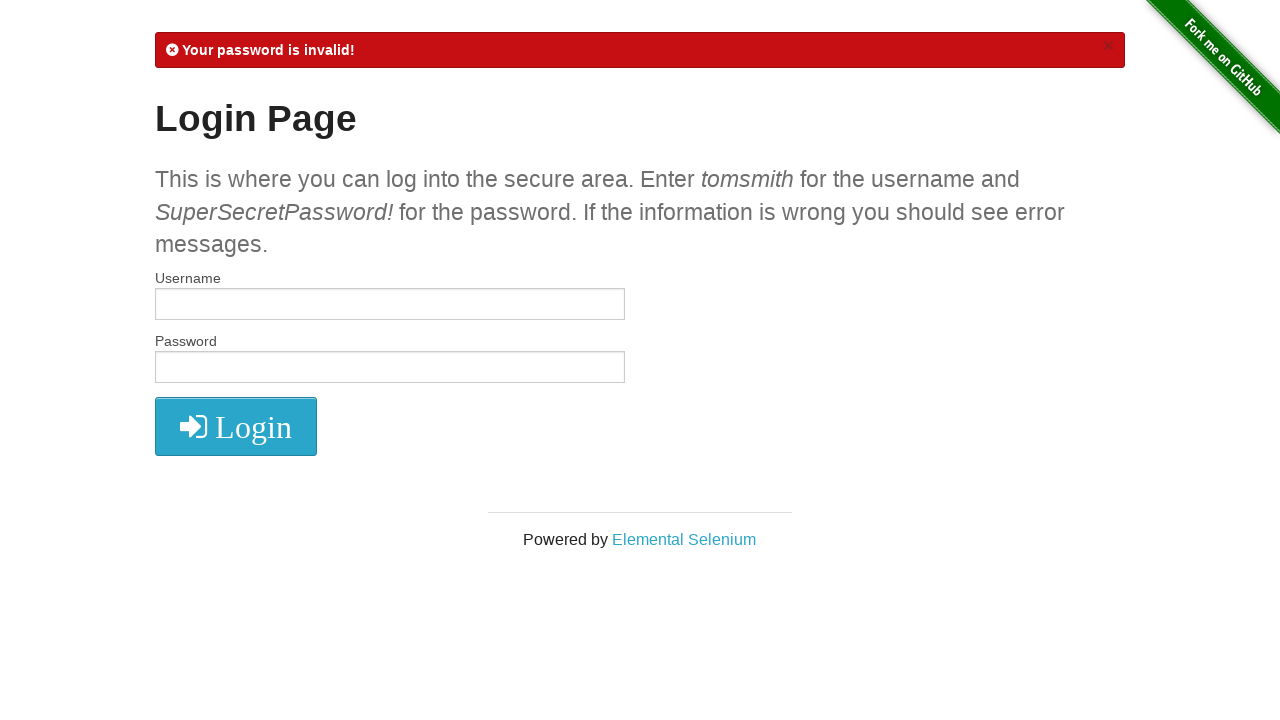

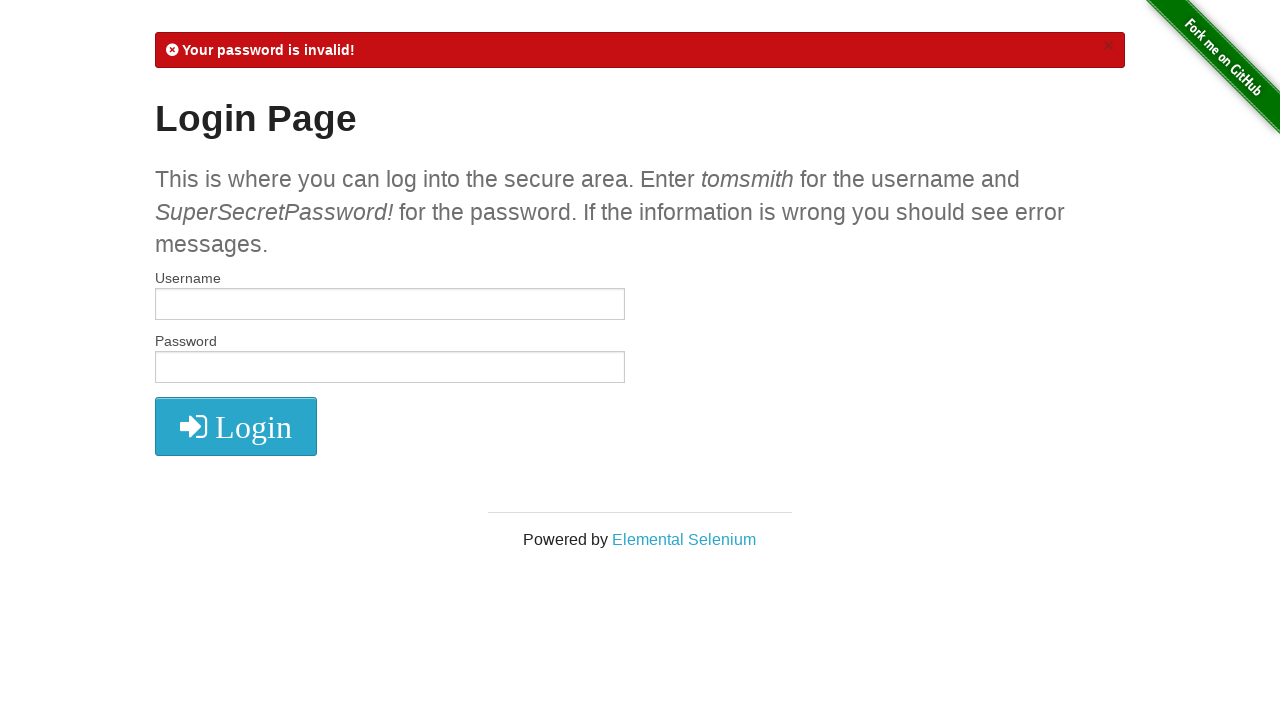